Tests right-click context menu functionality by performing a context click on a button element to trigger a custom context menu

Starting URL: https://swisnl.github.io/jQuery-contextMenu/demo.html

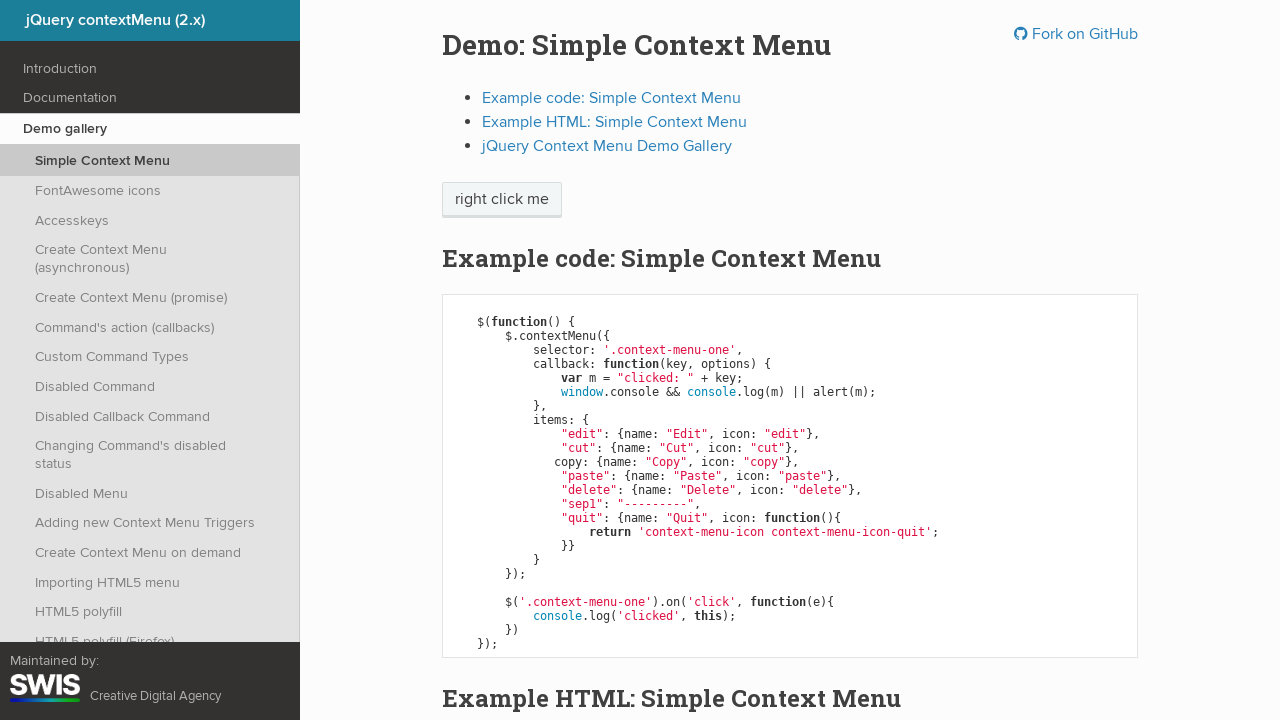

Right-clicked on button element to trigger context menu at (502, 200) on xpath=//html/body/div/section/div/div/div/p/span
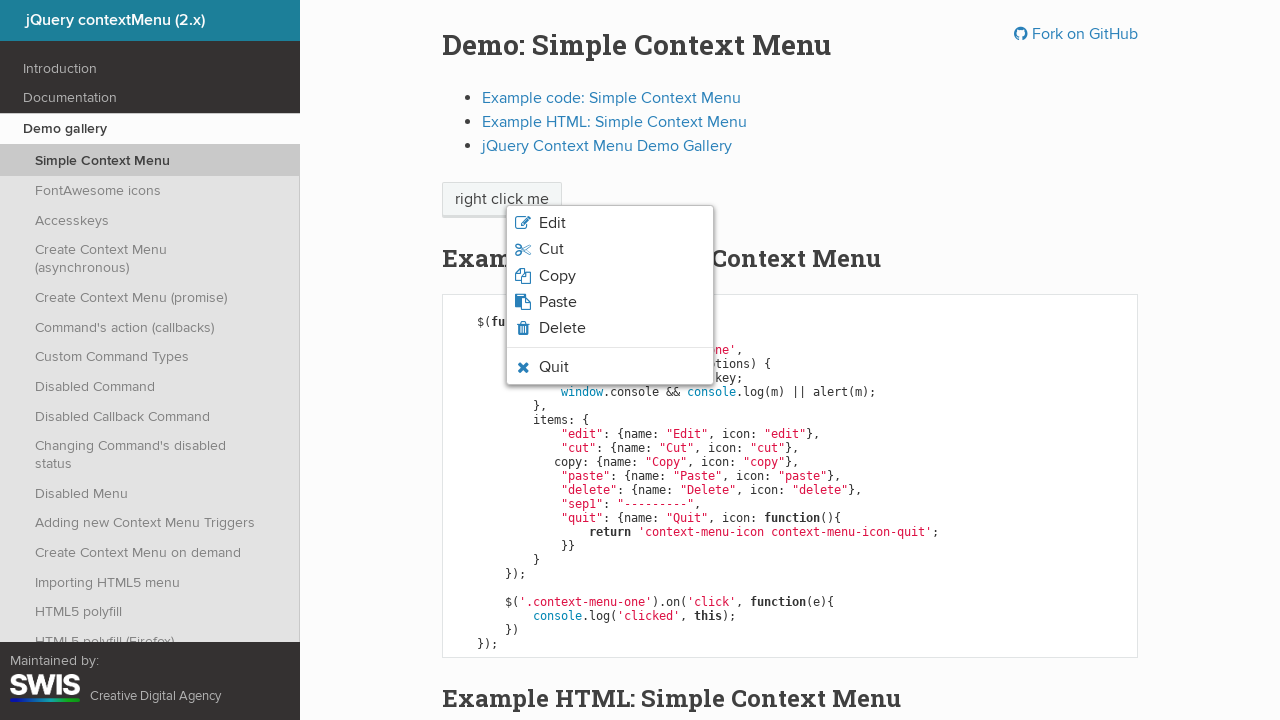

Context menu appeared
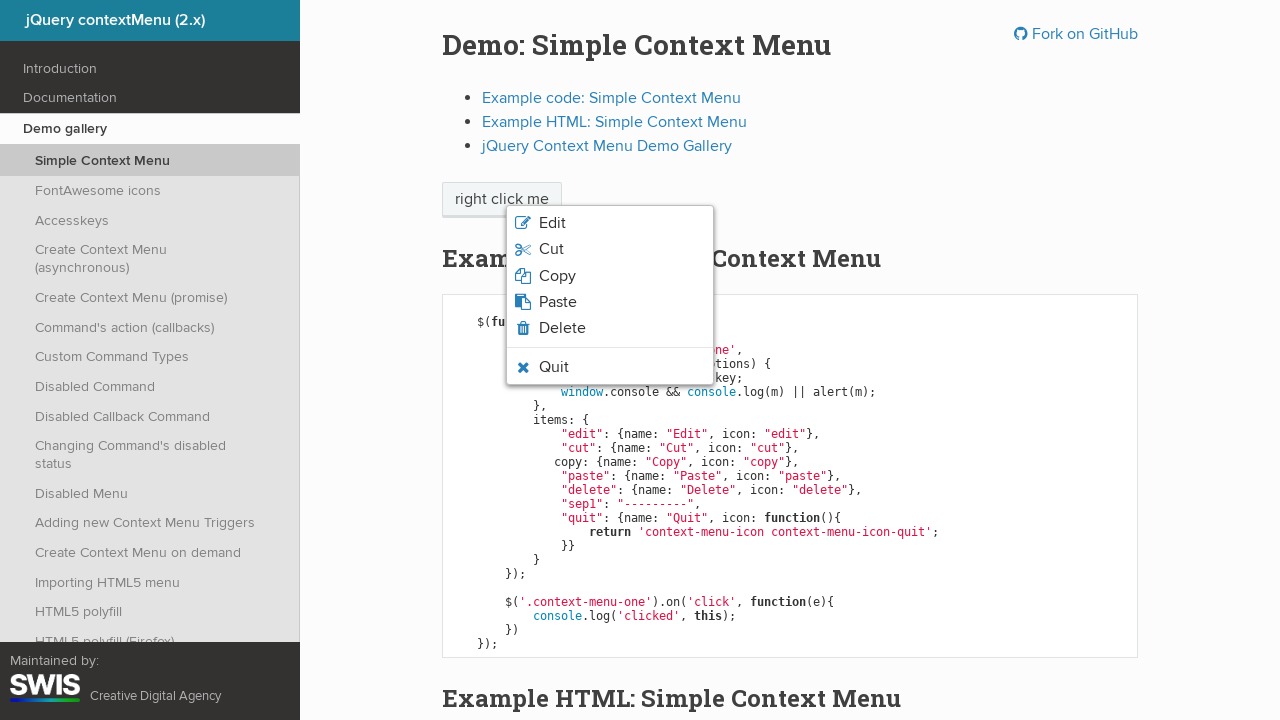

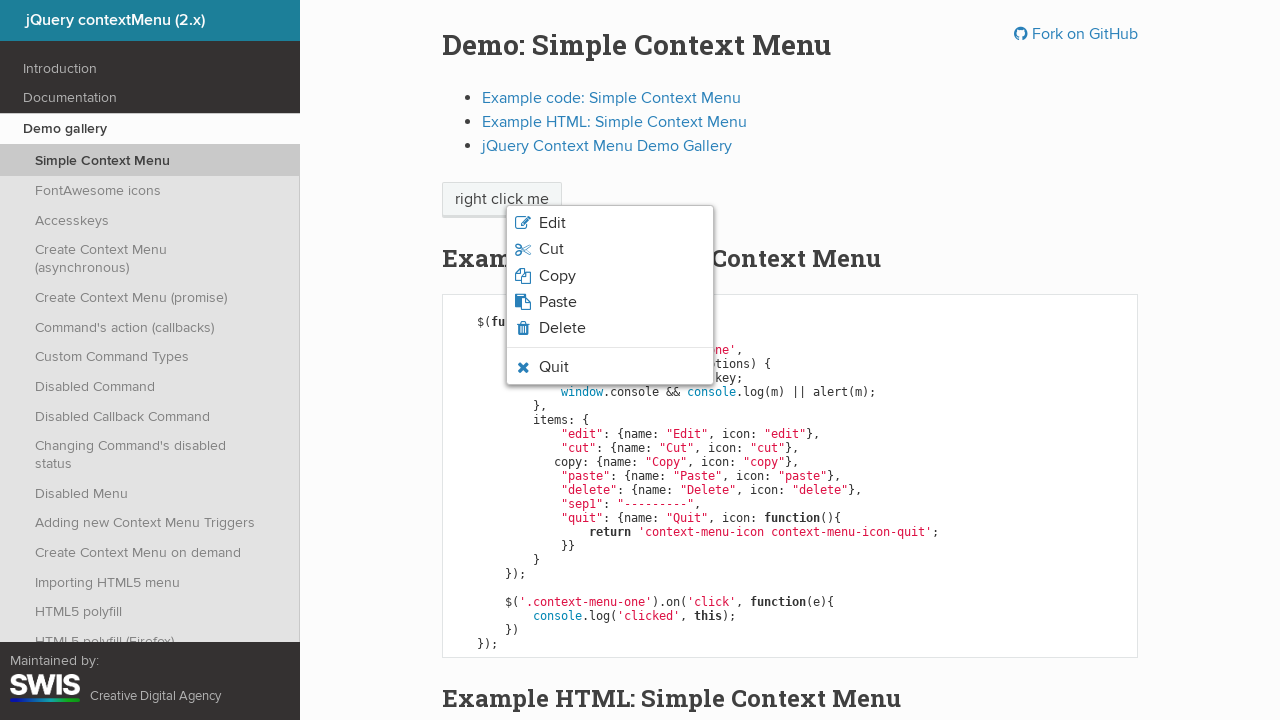